Tests an e-commerce flow by browsing products, adding a Selenium course to cart, navigating to cart, and updating quantity

Starting URL: https://rahulshettyacademy.com/angularAppdemo/

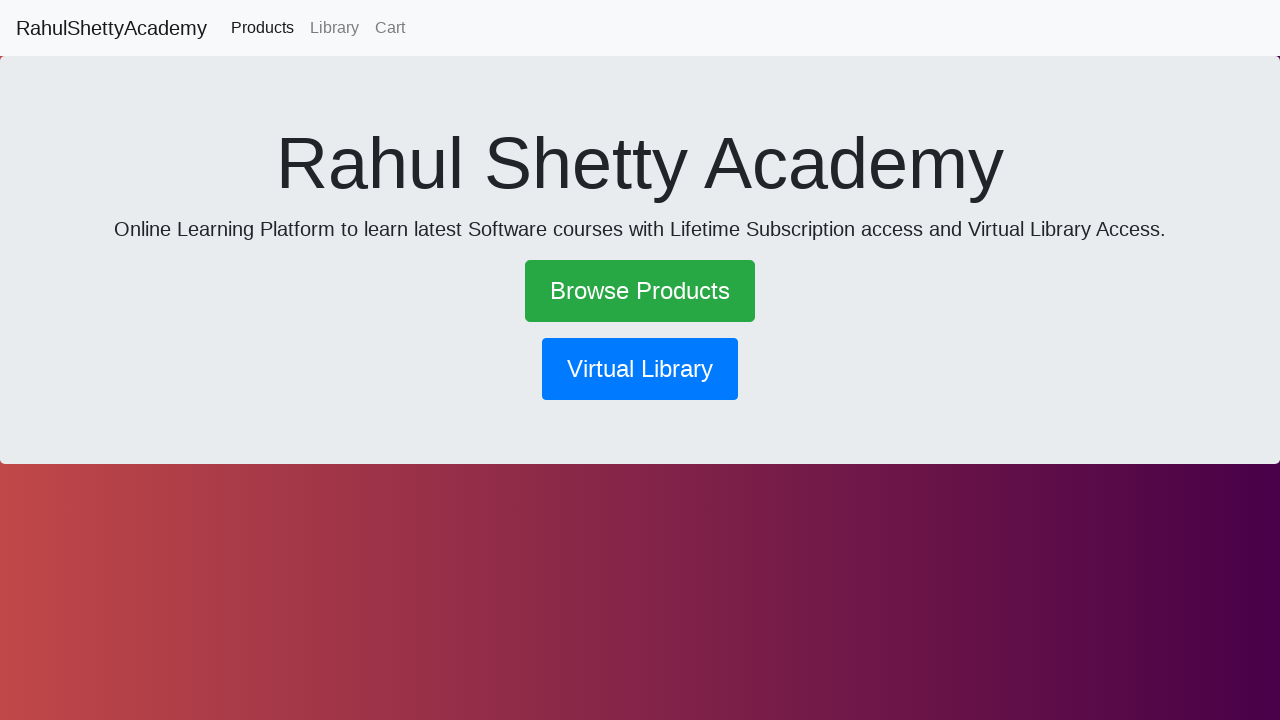

Clicked Browse Products link at (640, 291) on text=Browse Products
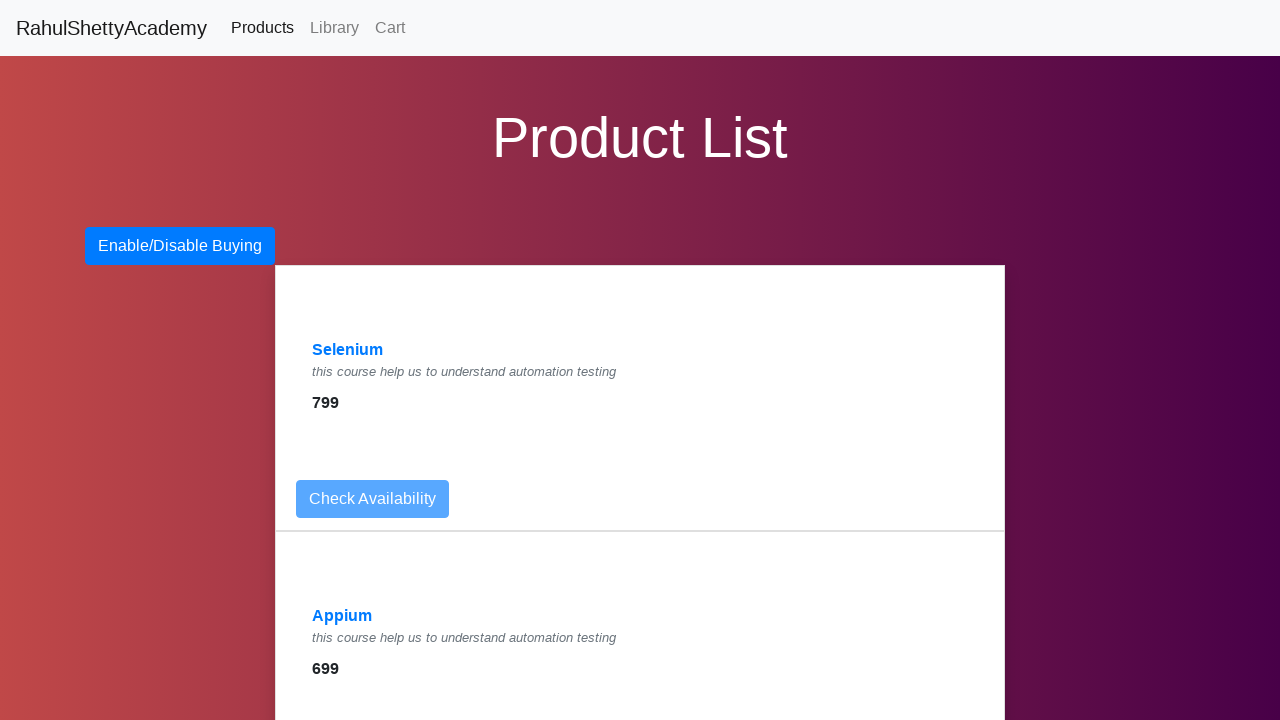

Clicked Selenium course link at (348, 350) on text=Selenium
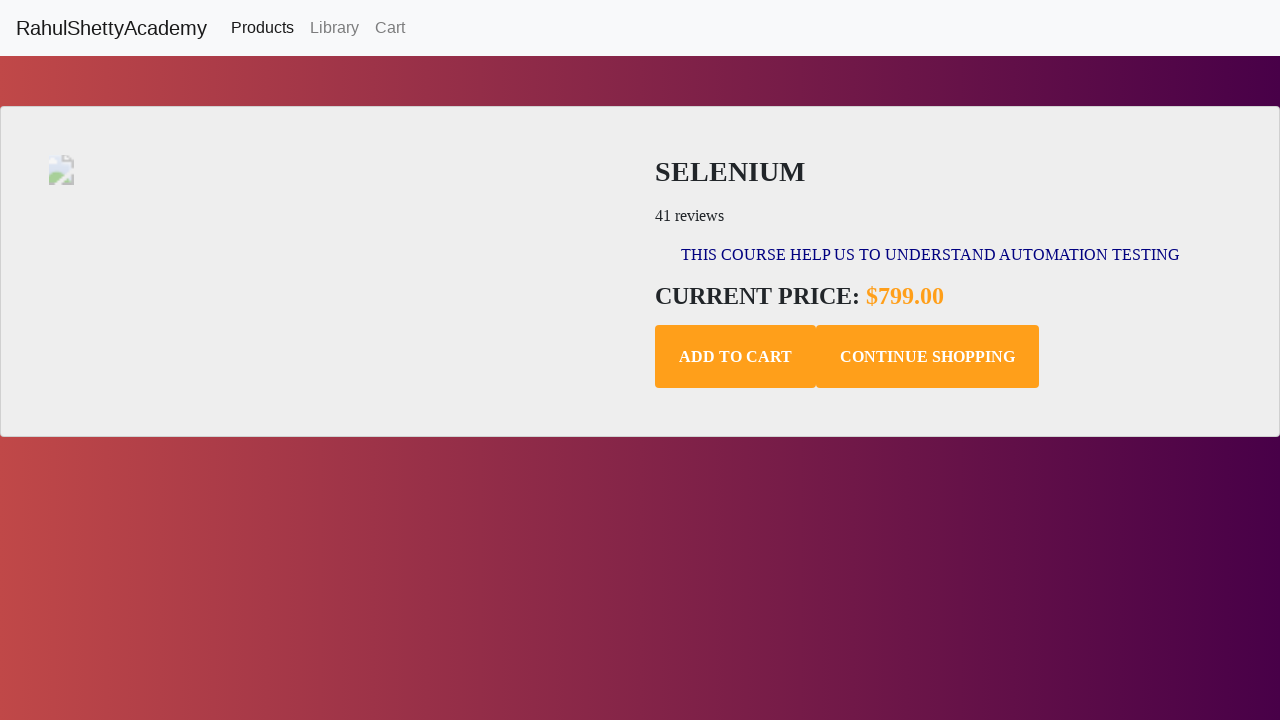

Added Selenium course to cart at (736, 357) on .add-to-cart
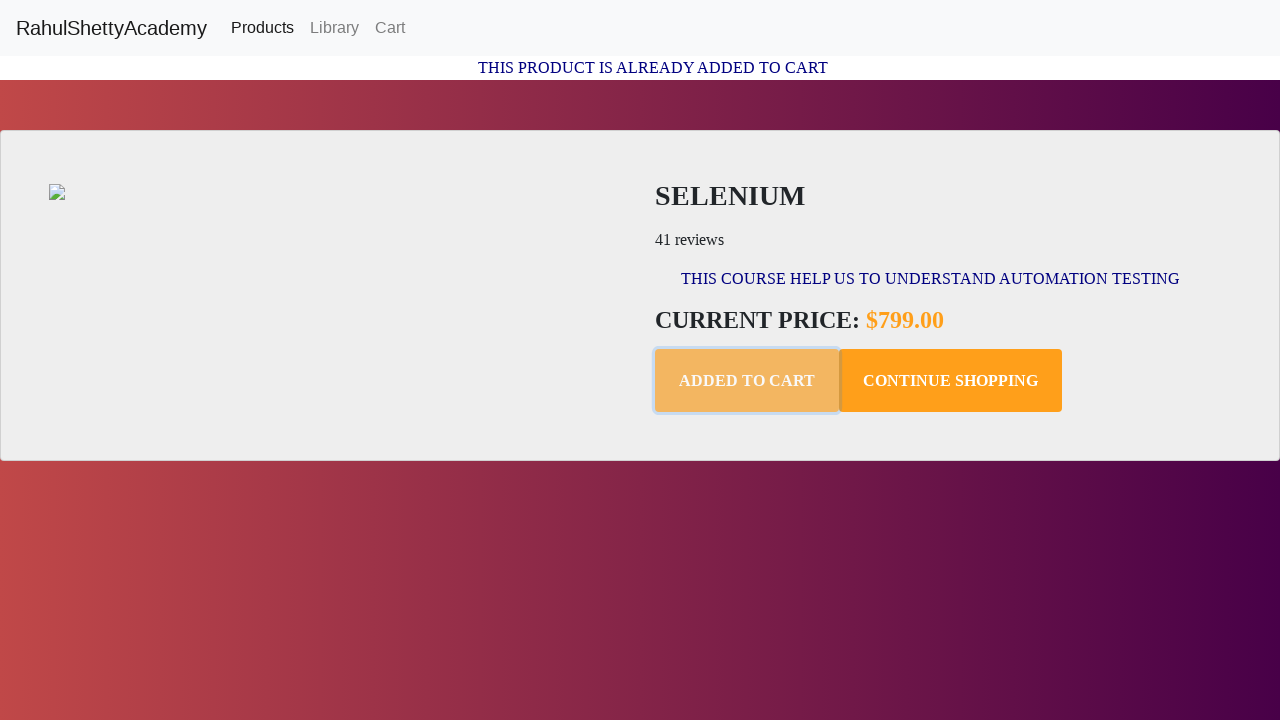

Navigated to cart page at (390, 28) on text=Cart
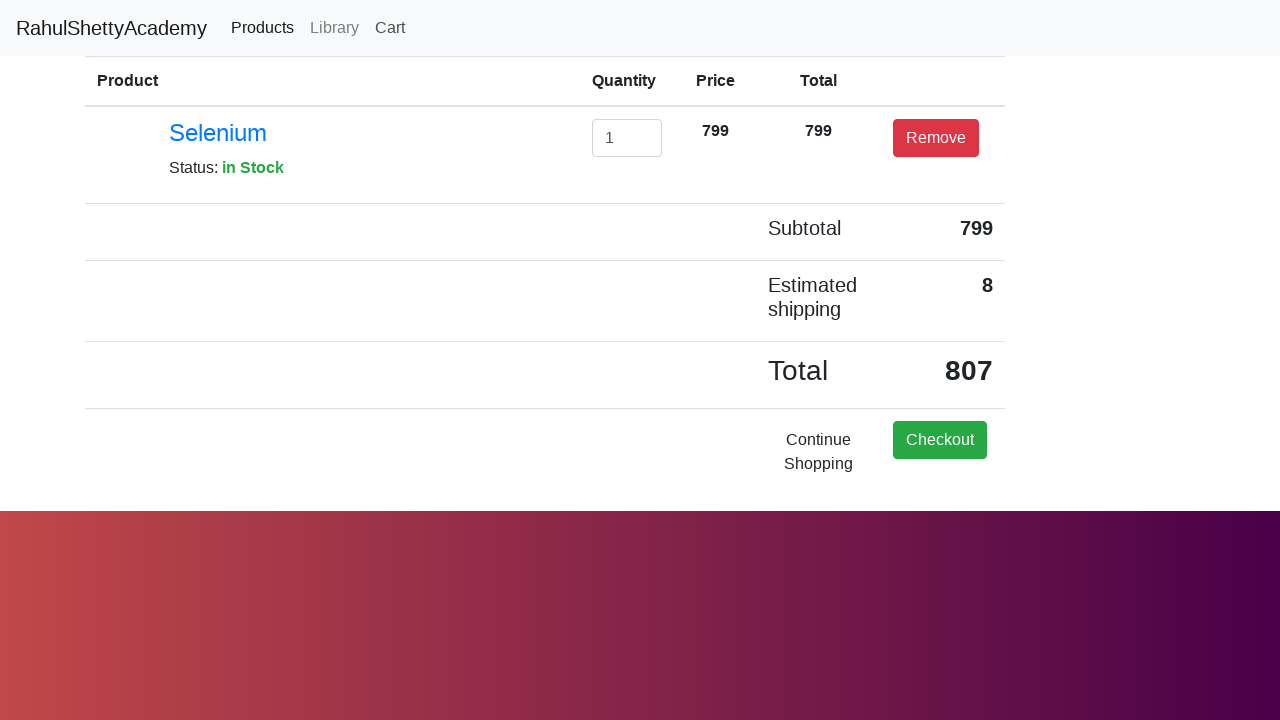

Cleared quantity input field on #exampleInputEmail1
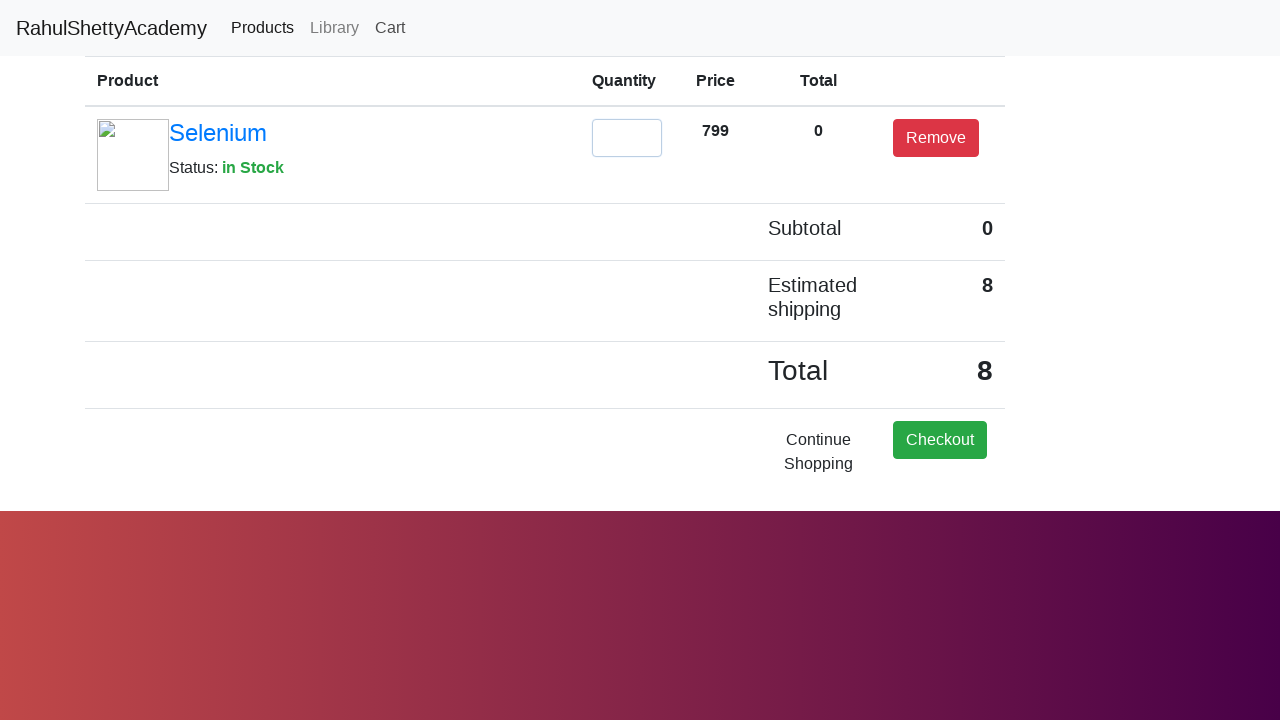

Updated quantity to 2 on #exampleInputEmail1
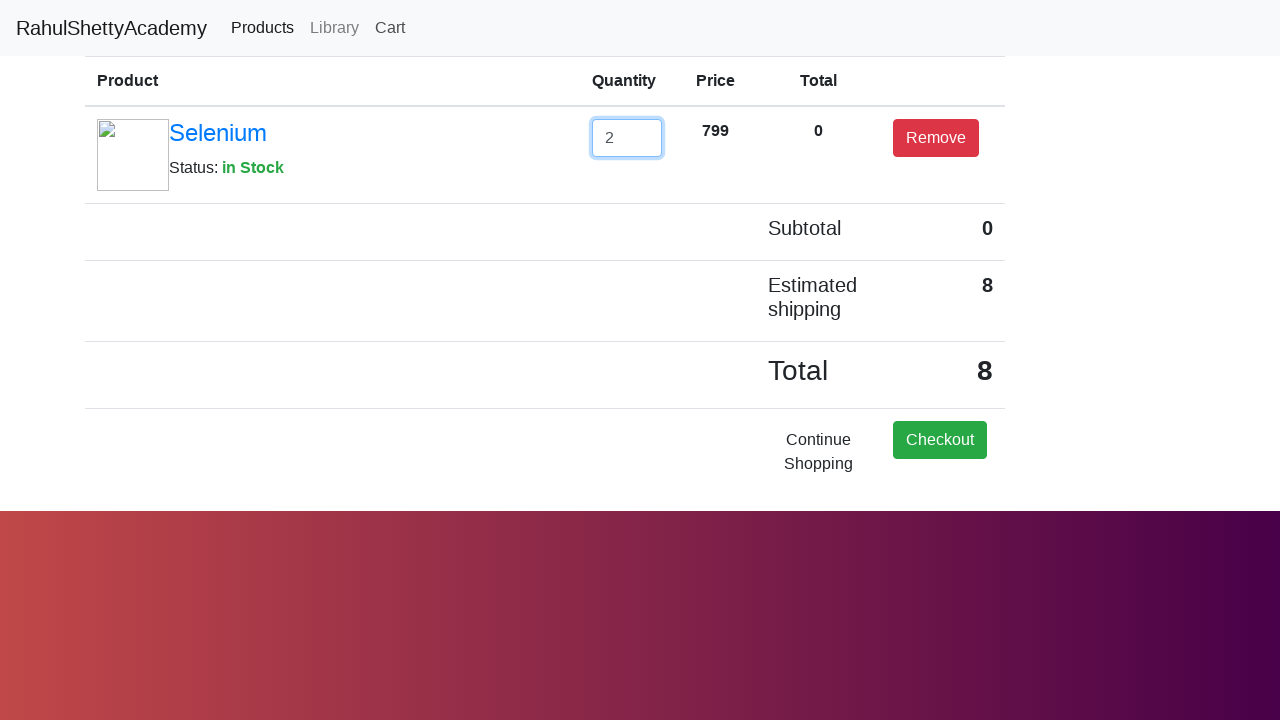

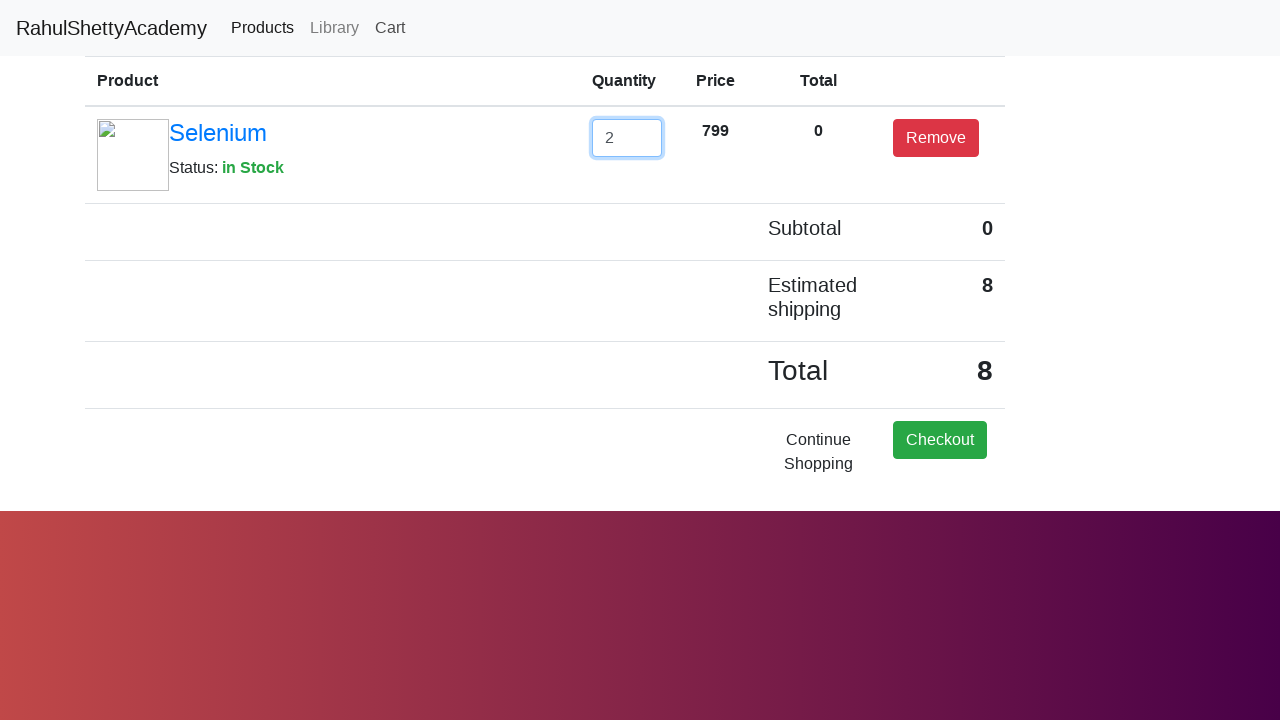